Navigates to Swarthmore College catalog departments page and clicks on the first department link in the list.

Starting URL: https://catalog.swarthmore.edu/content.php?catoid=7&navoid=194

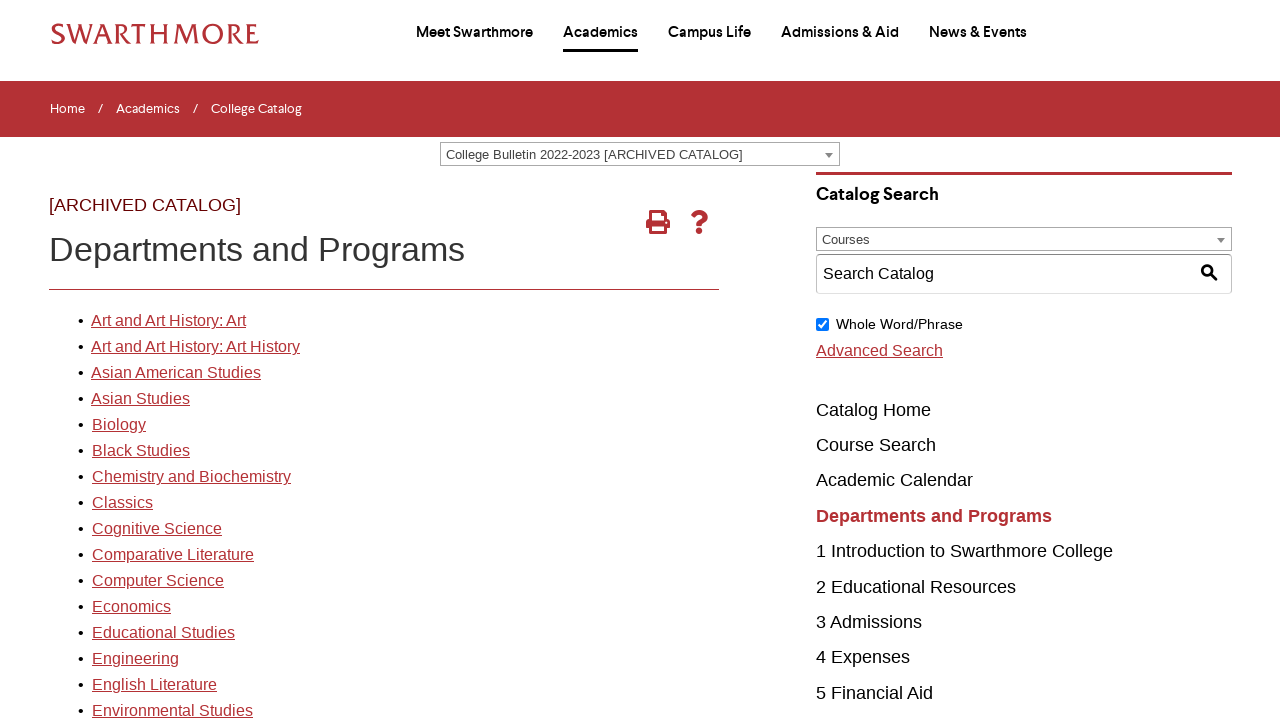

Navigated to Swarthmore College catalog departments page
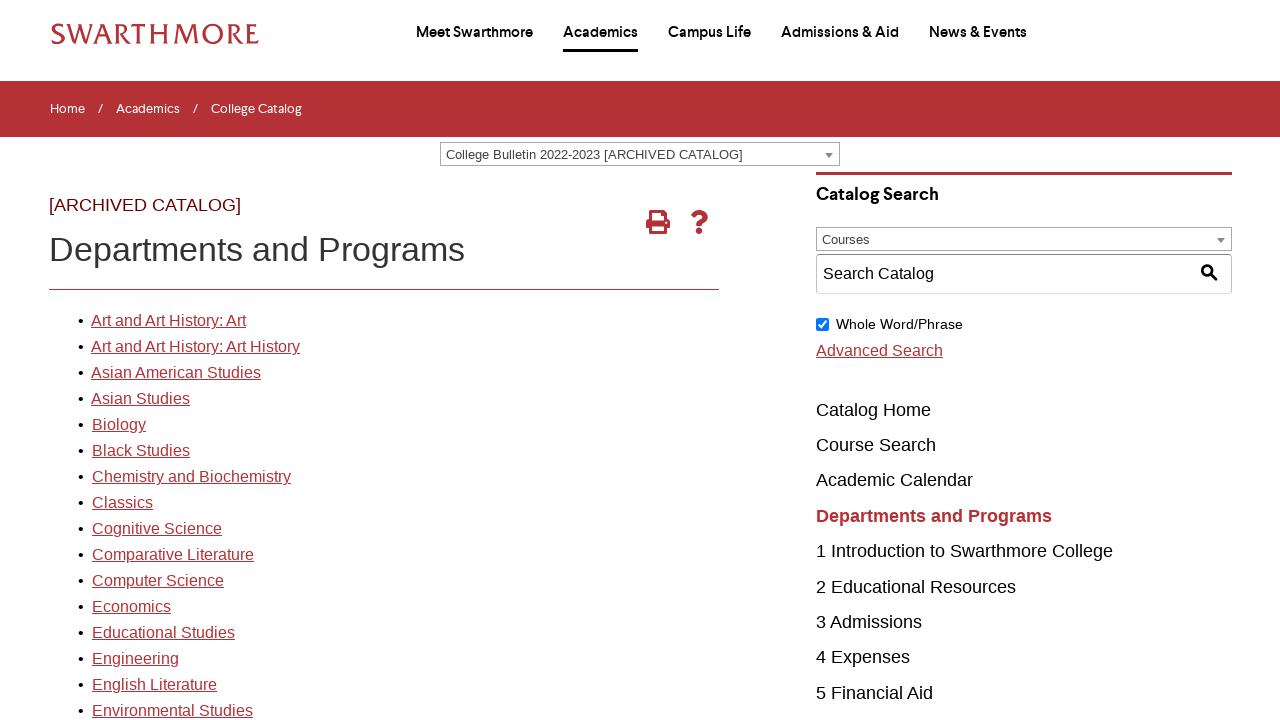

Clicked the first department link in the list at (168, 321) on body > table > tbody > tr:nth-child(3) > td.block_n2_and_content > table > tbody
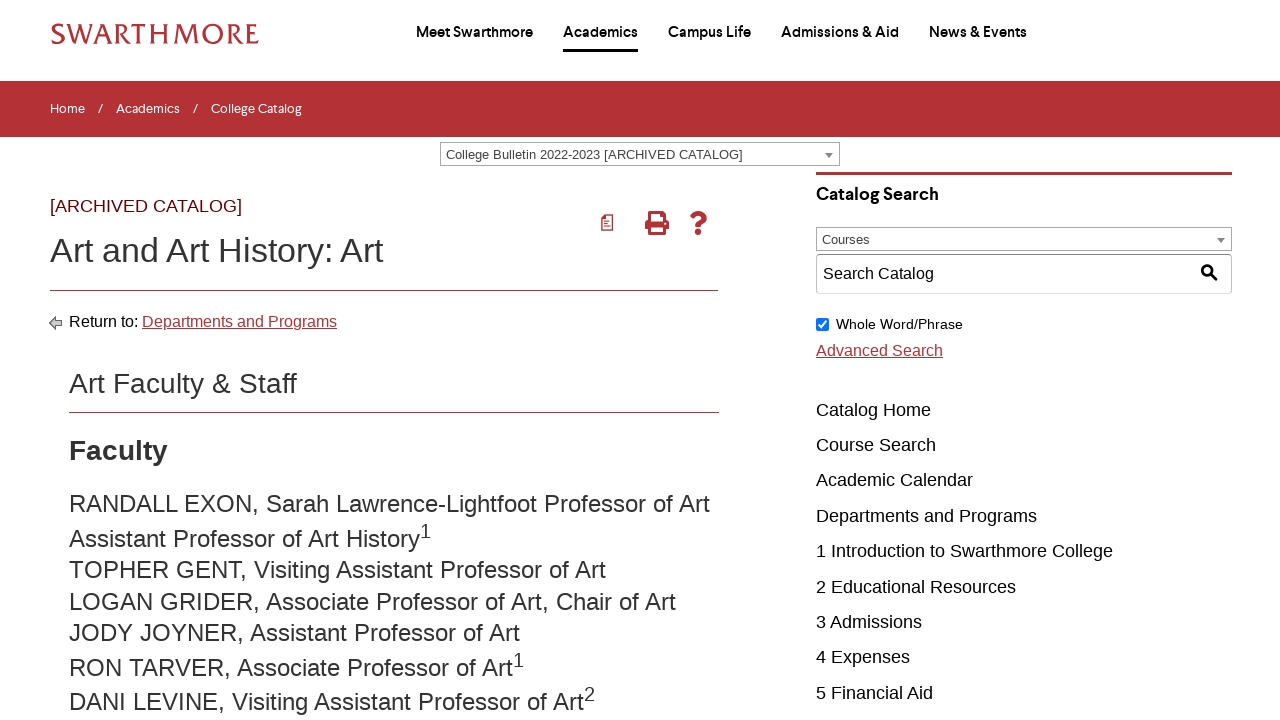

Department page loaded successfully
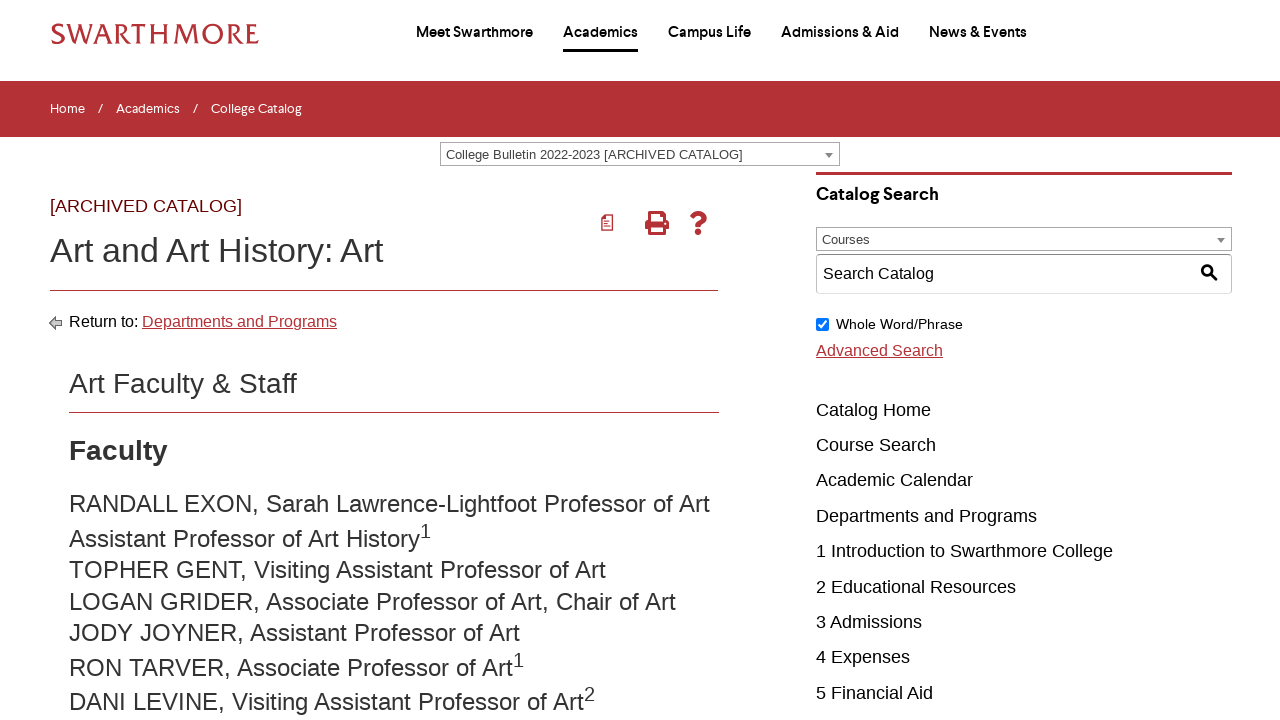

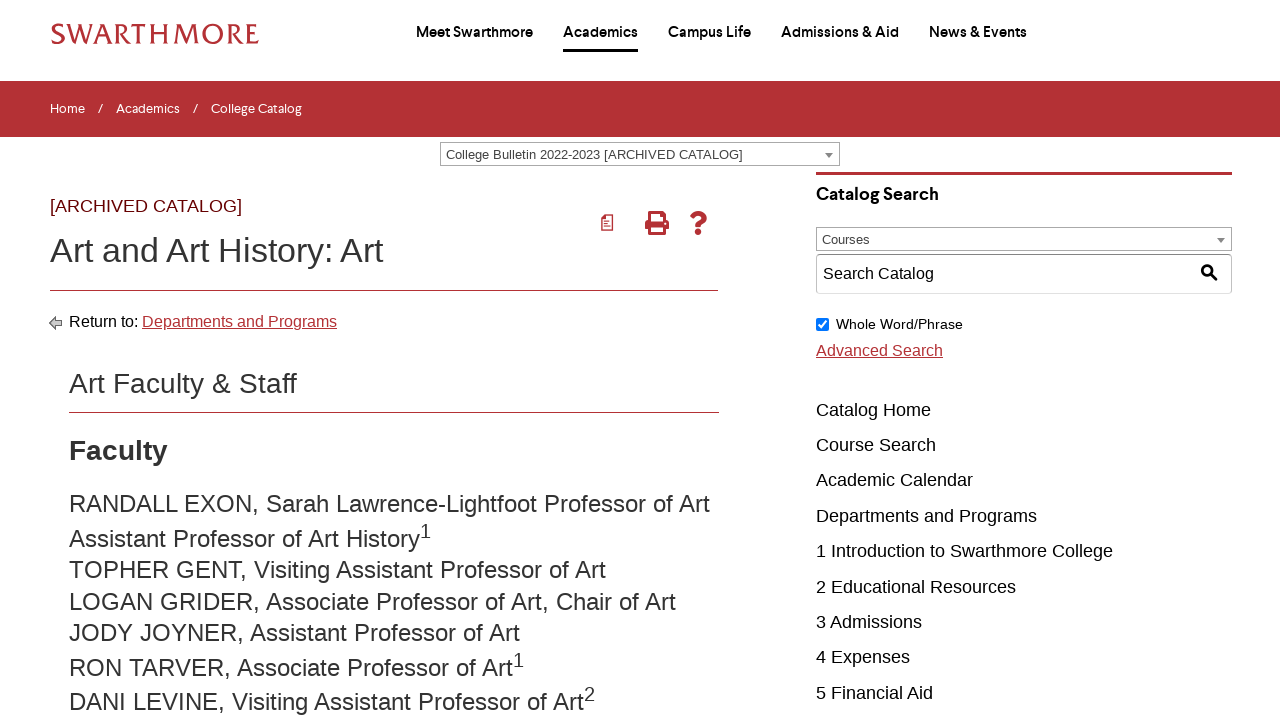